Tests dynamic page loading by clicking a Start button, waiting for a loading bar to complete, and verifying that the finish text "Hello World!" appears on the page.

Starting URL: http://the-internet.herokuapp.com/dynamic_loading/2

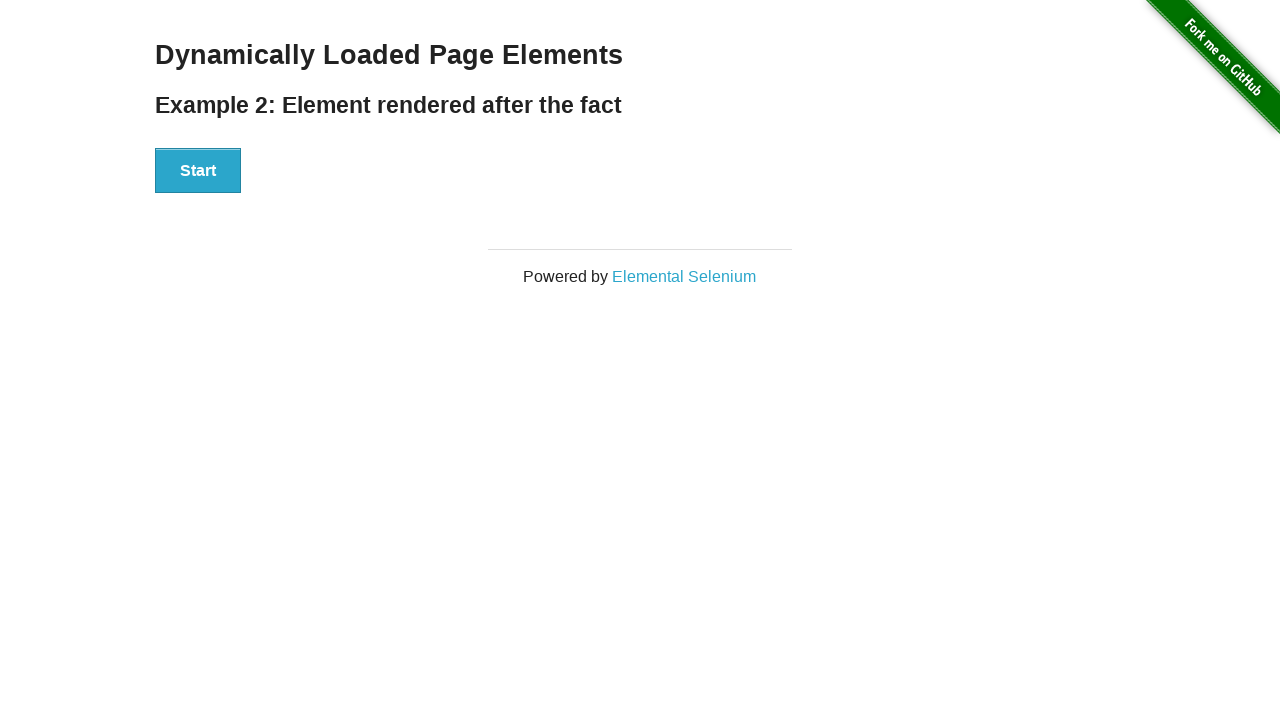

Clicked the Start button to initiate dynamic loading at (198, 171) on #start button
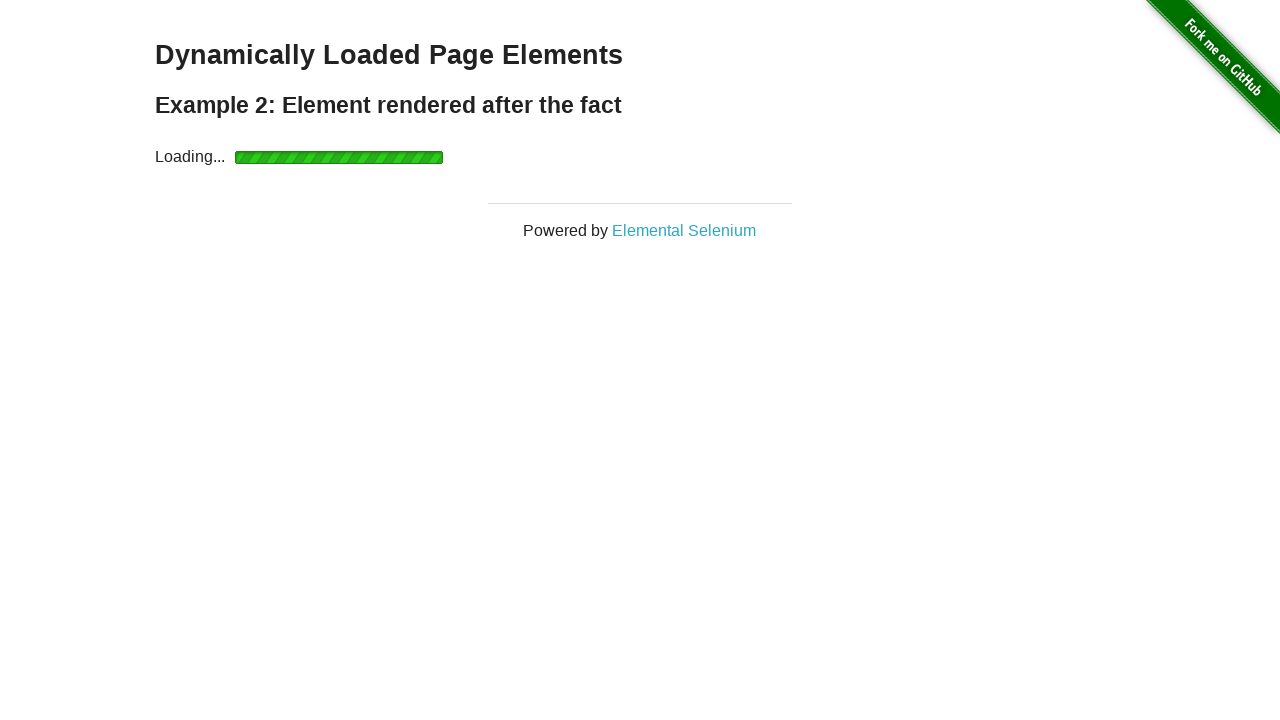

Loading bar completed and finish element became visible
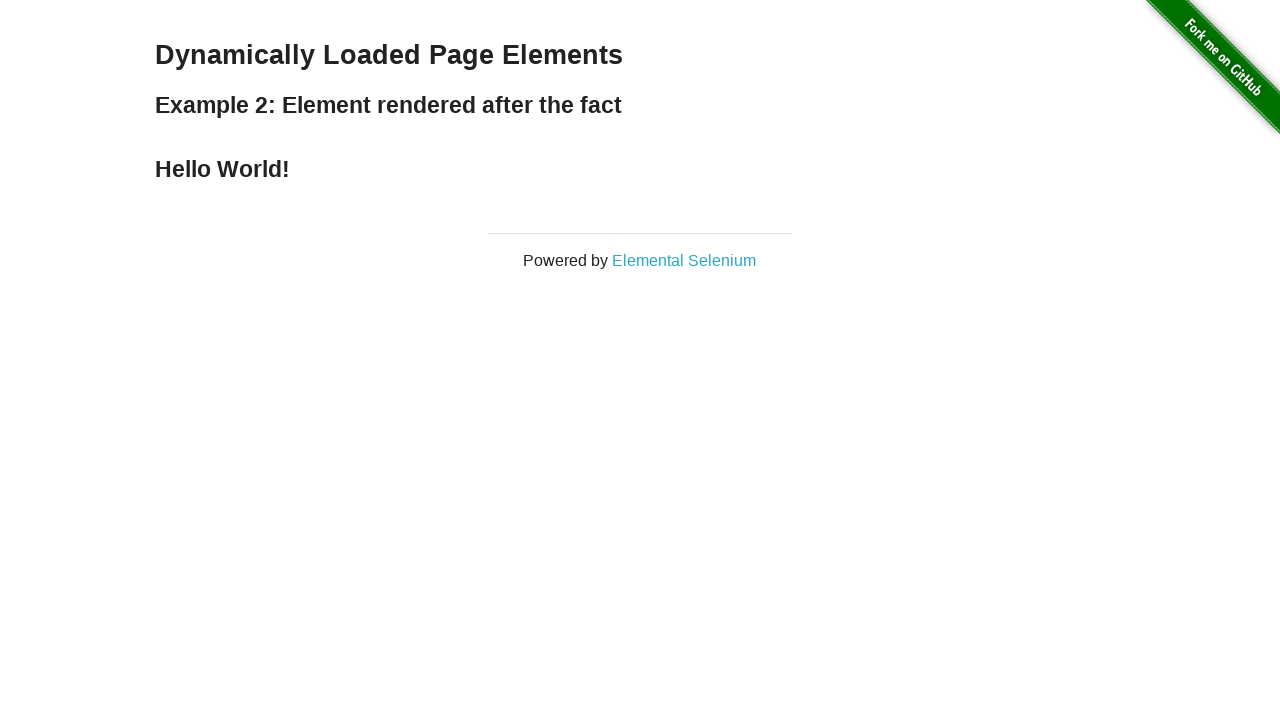

Verified that 'Hello World!' finish text is displayed on the page
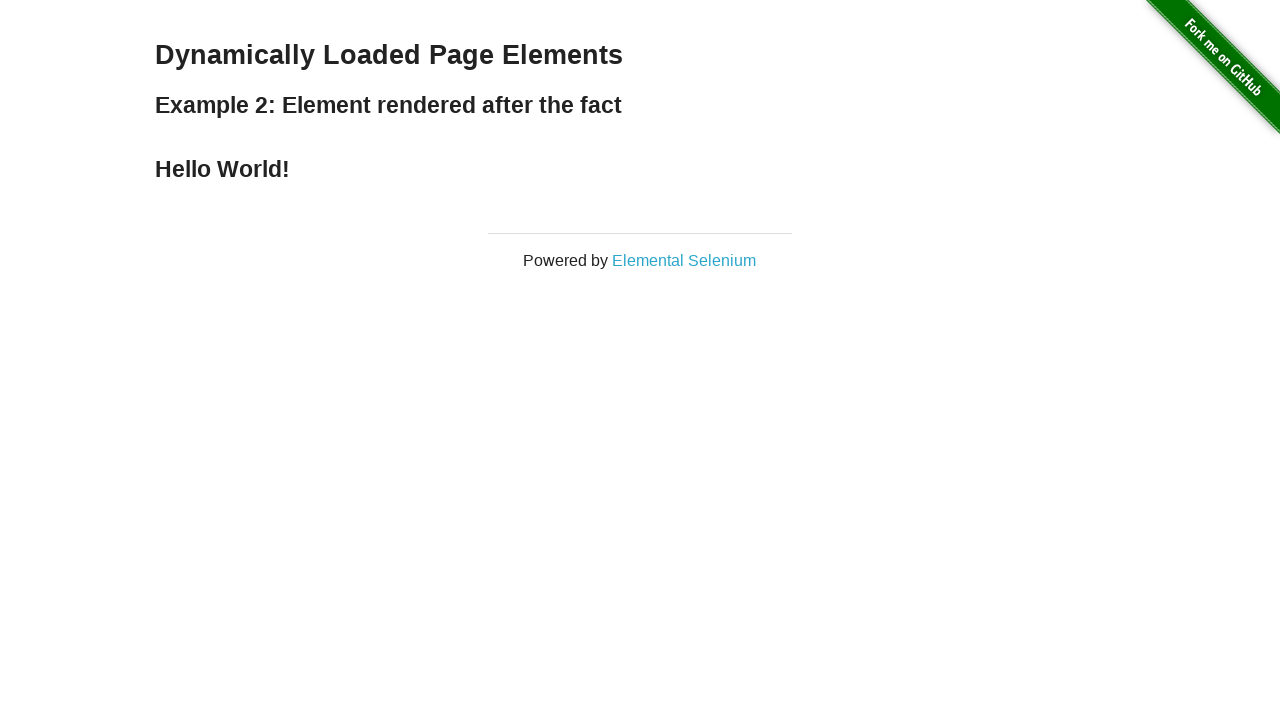

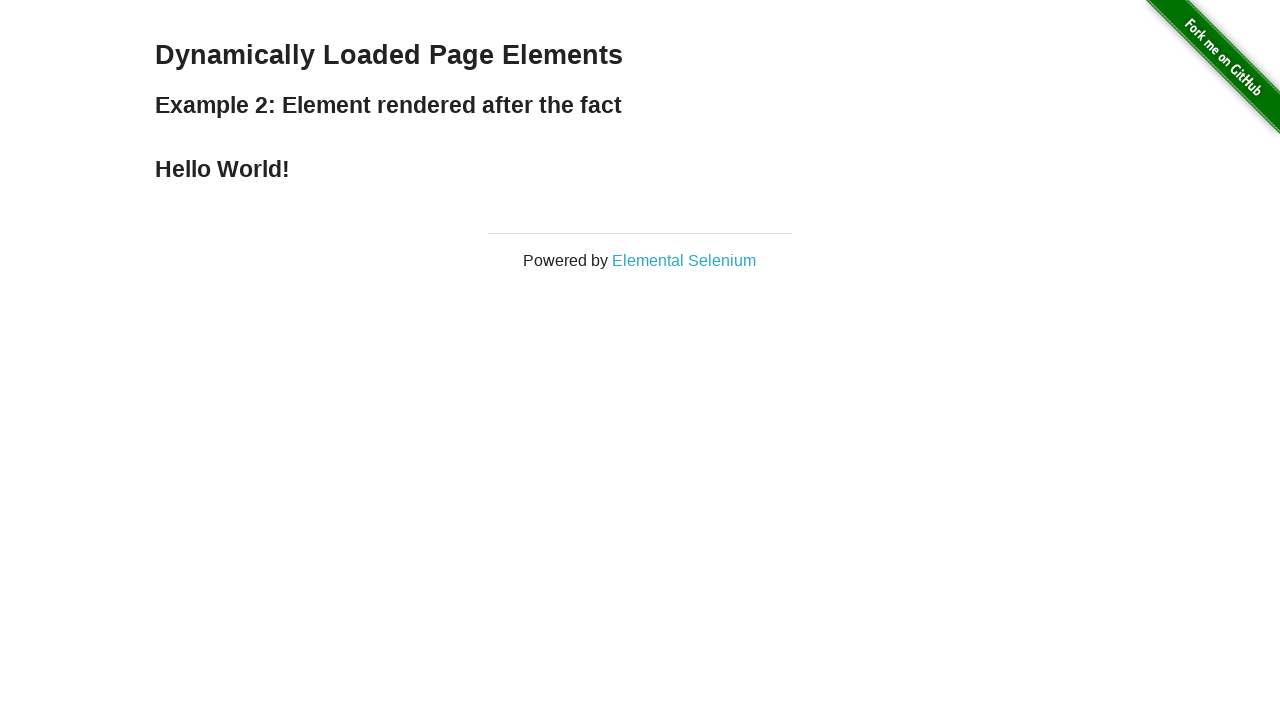